Tests registration uniqueness validation by attempting to register with a username that may already exist.

Starting URL: https://buggy.justtestit.org/register

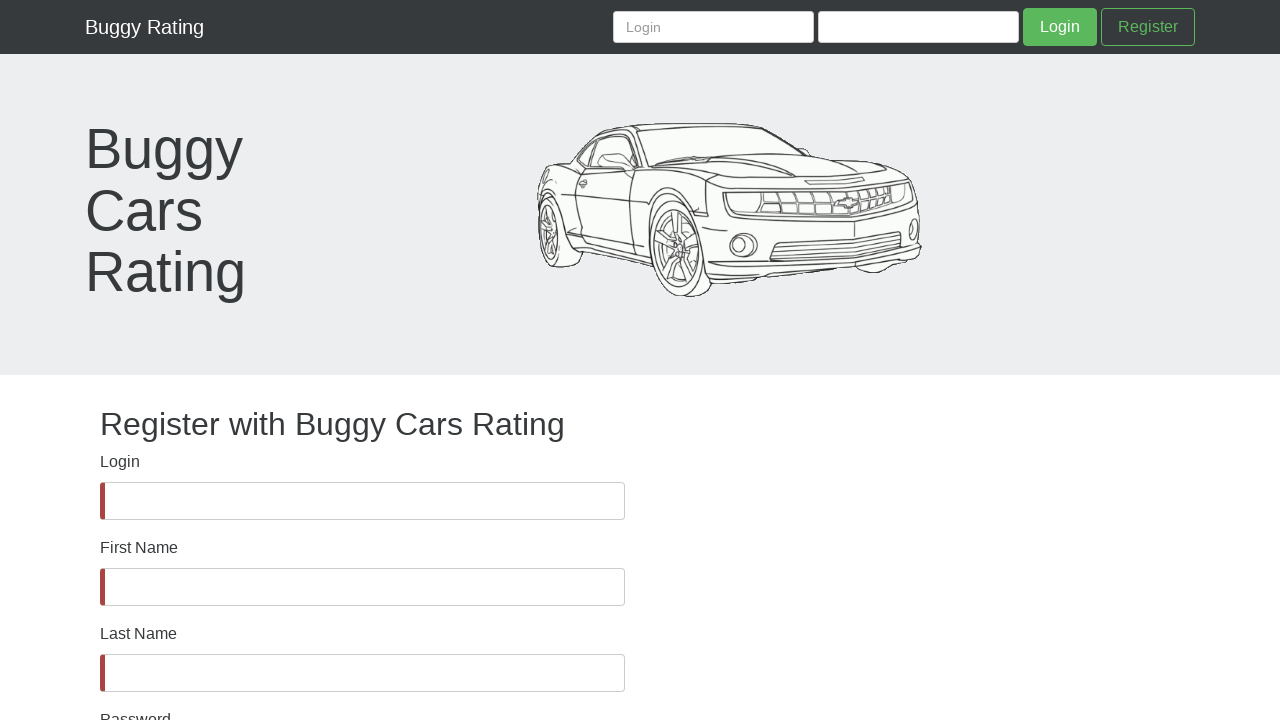

Clicked Login field at (362, 501) on internal:label="Login"i
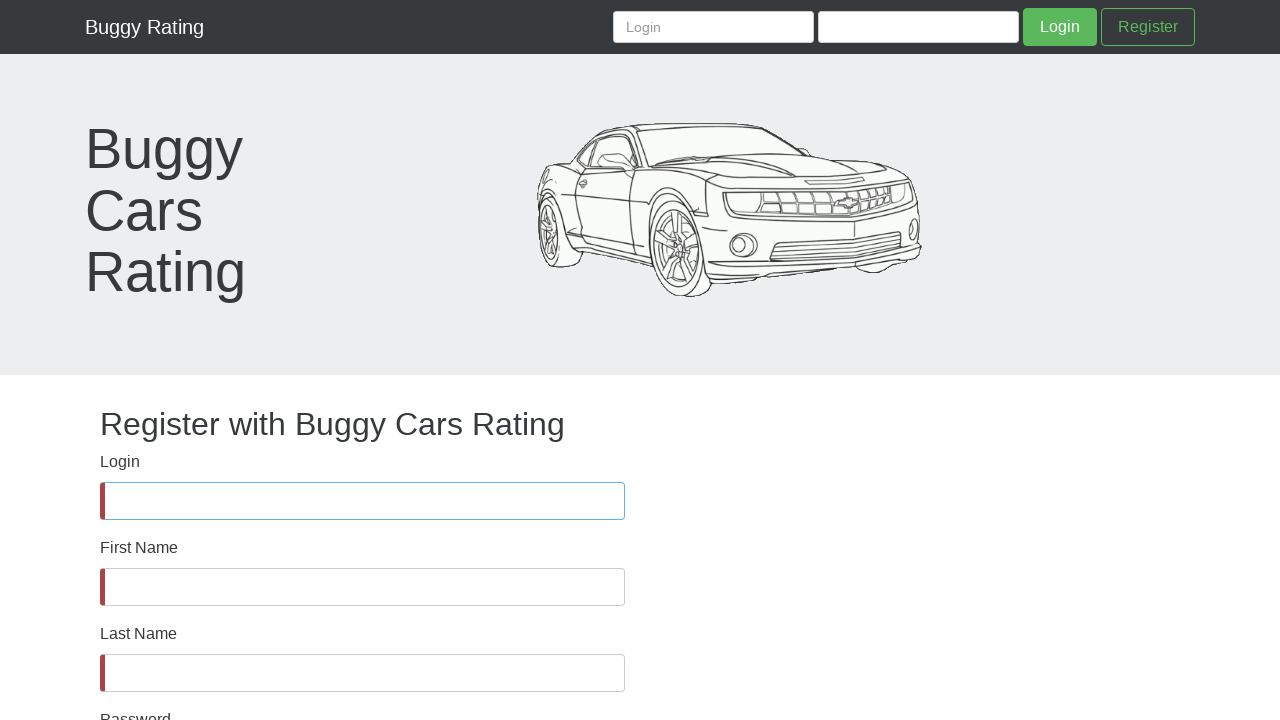

Filled Login field with 'existinguser' to test registration uniqueness on internal:label="Login"i
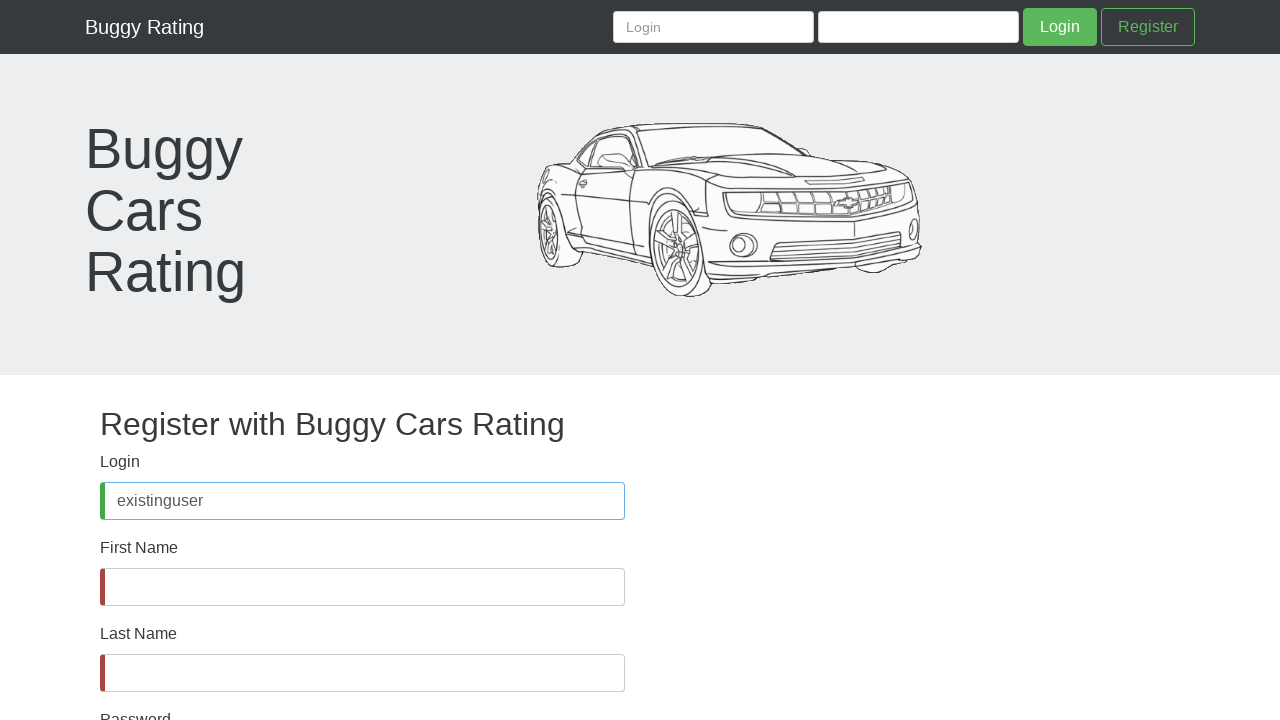

Clicked First Name field at (362, 587) on internal:label="First Name"i
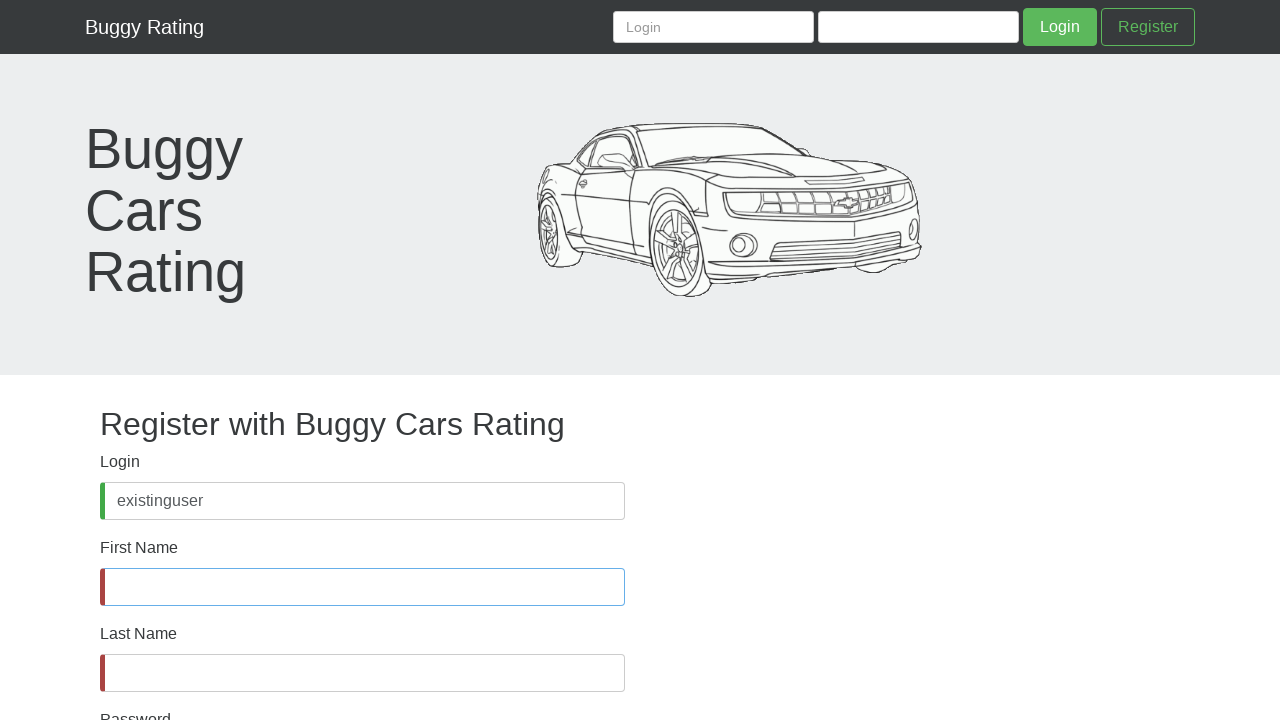

Filled First Name field with 'Carlos' on internal:label="First Name"i
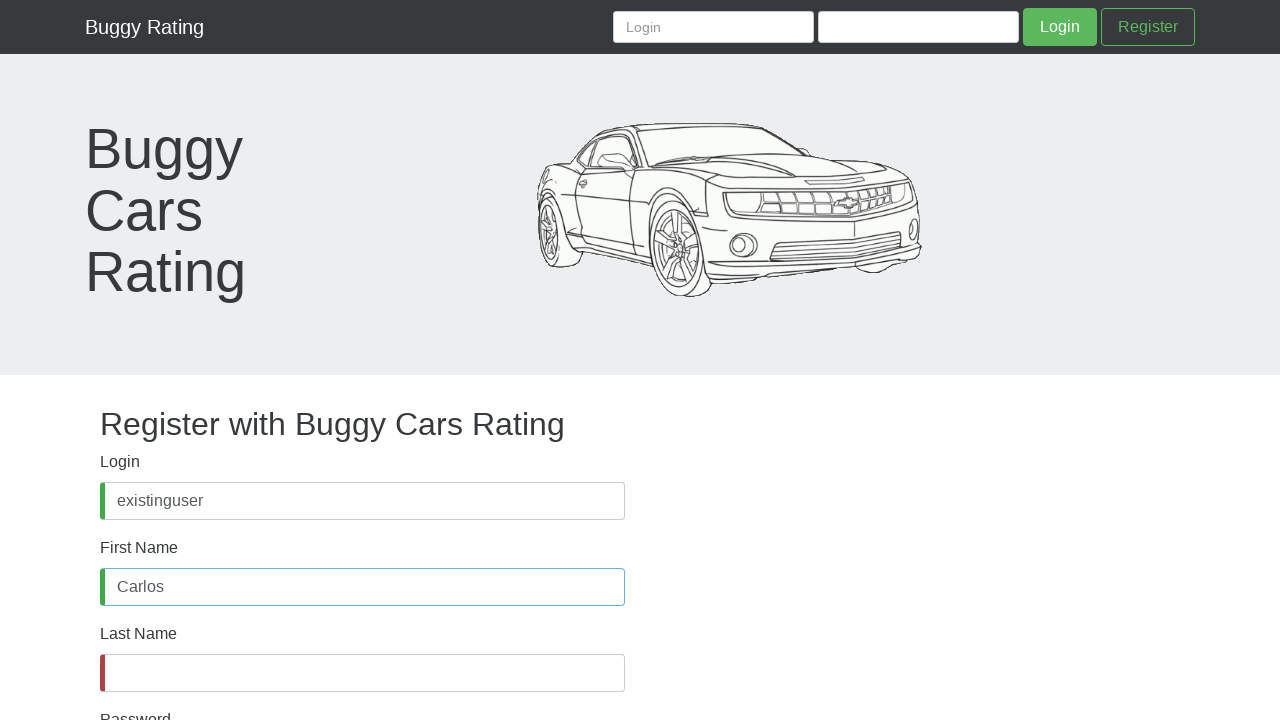

Clicked Last Name field at (362, 673) on internal:label="Last Name"i
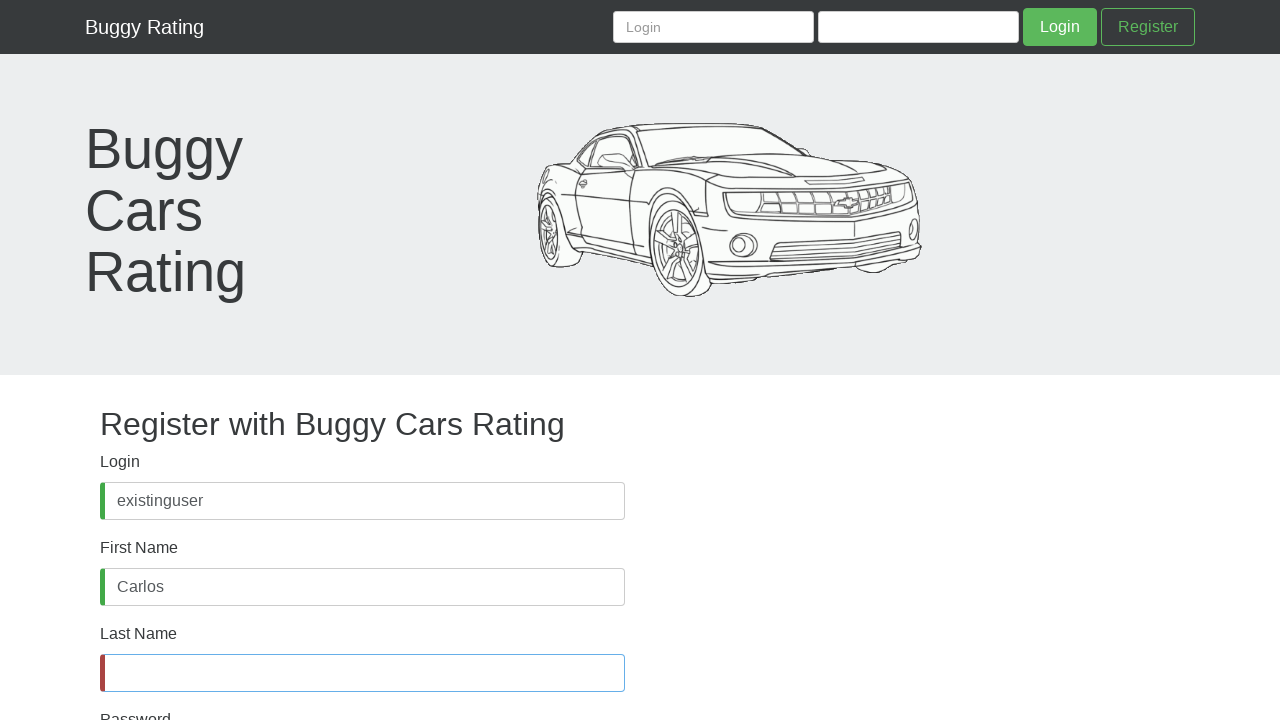

Filled Last Name field with 'Rodriguez' on internal:label="Last Name"i
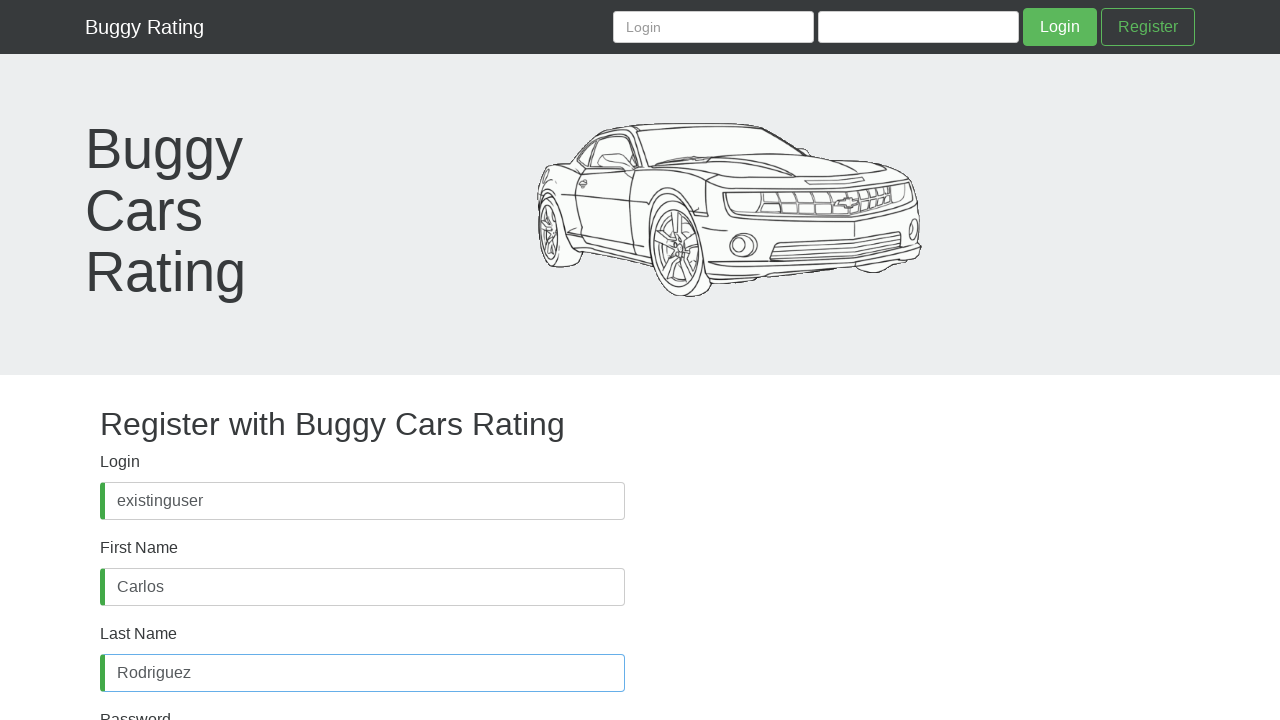

Clicked Password field at (362, 685) on text=Password Password is required
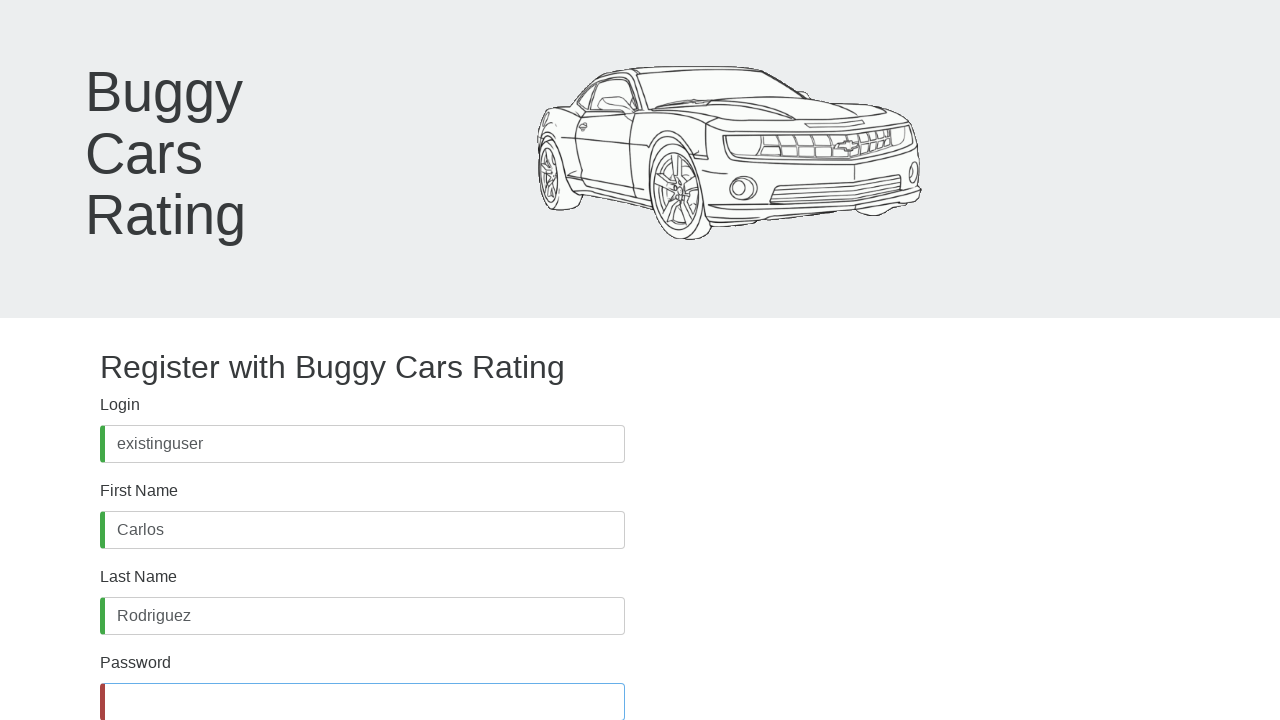

Filled Password field with secure password on internal:label="Password"s
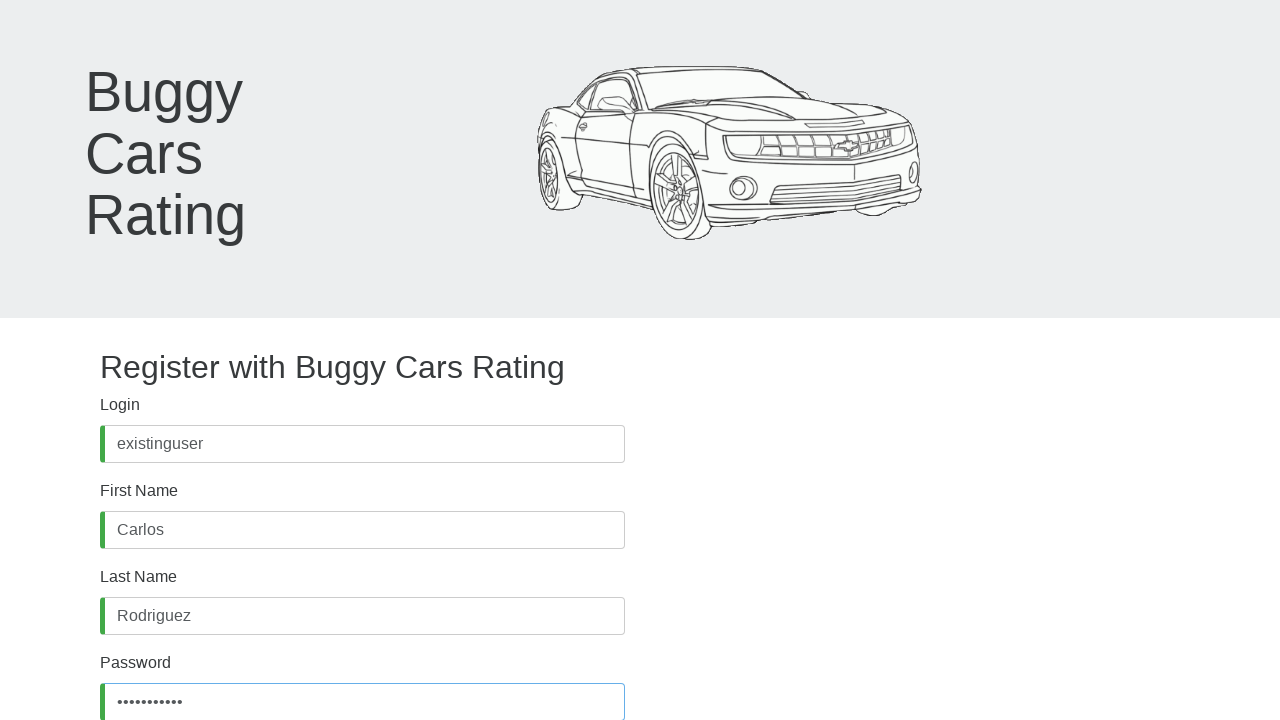

Clicked Confirm Password field at (362, 574) on internal:label="Confirm Password"i
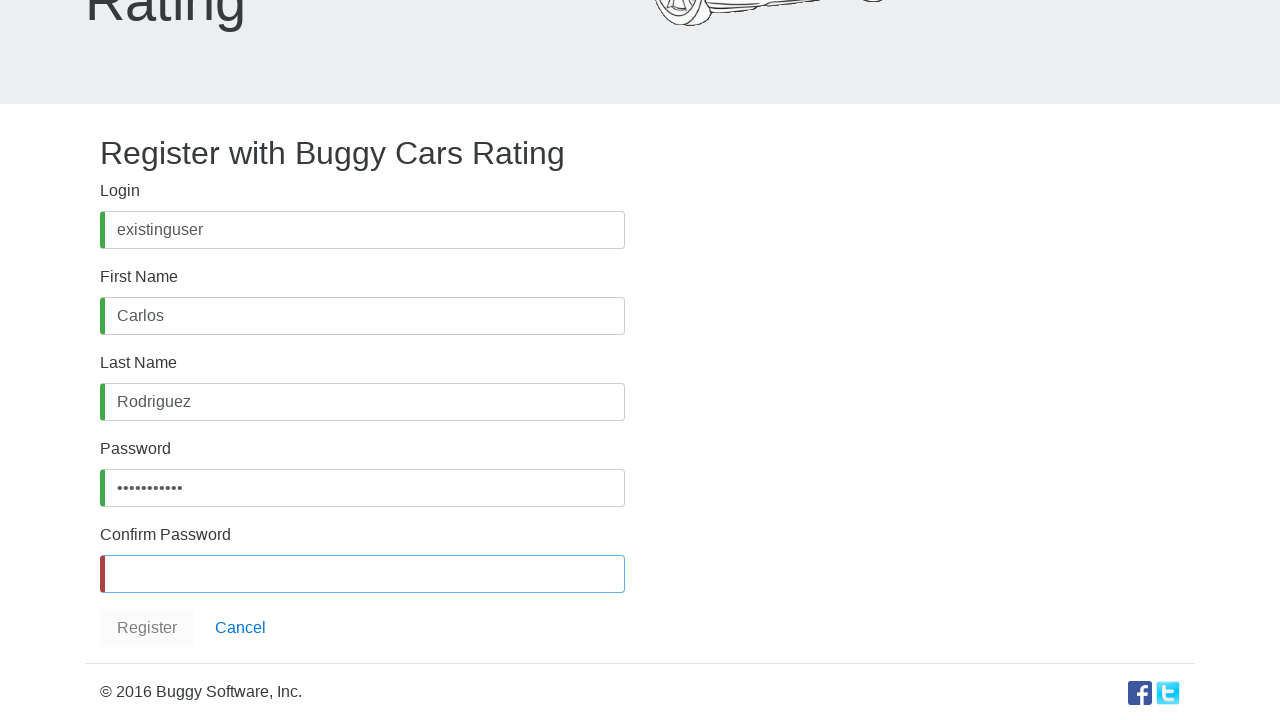

Filled Confirm Password field with matching password on internal:label="Confirm Password"i
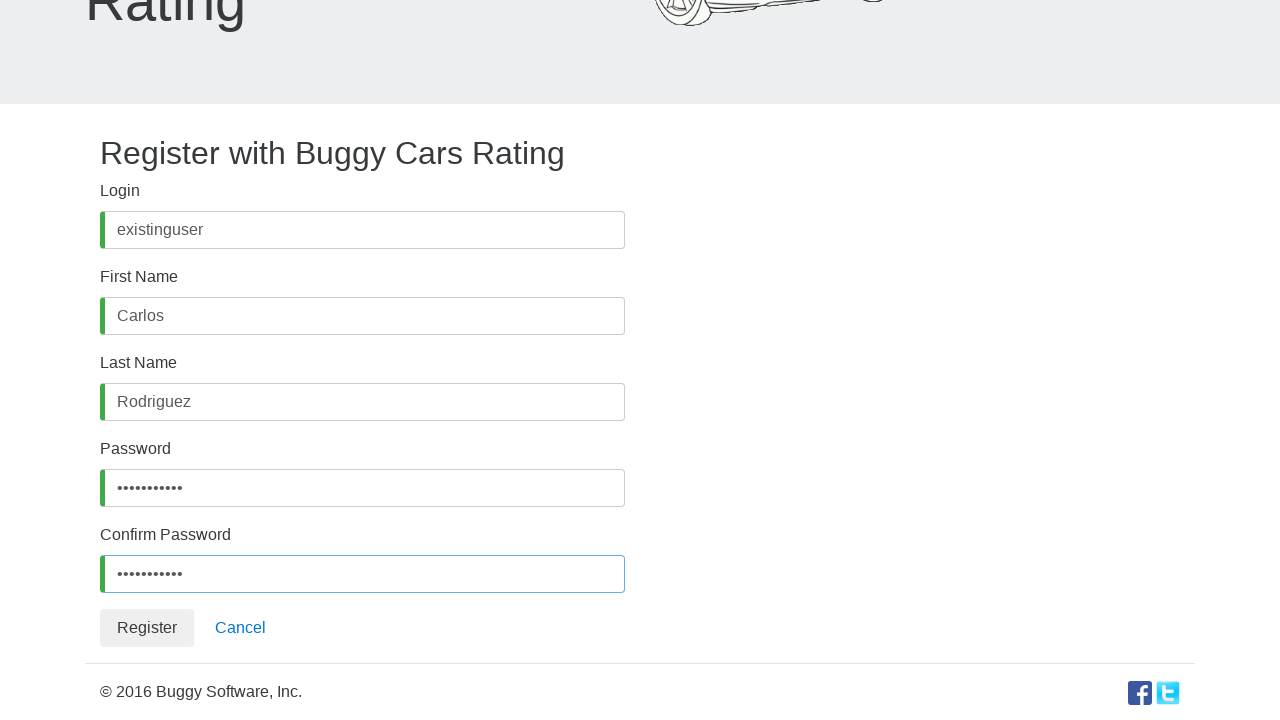

Clicked Register button to attempt registration with potentially existing username at (147, 628) on internal:role=button[name="Register"i]
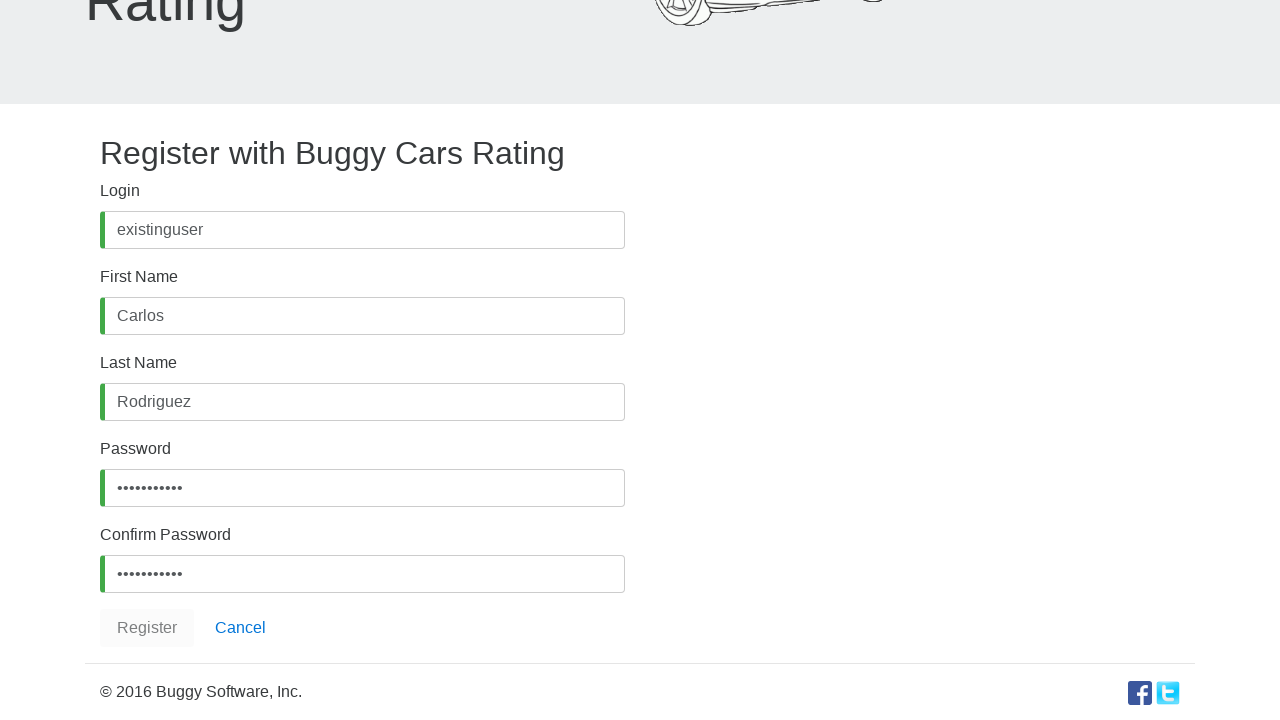

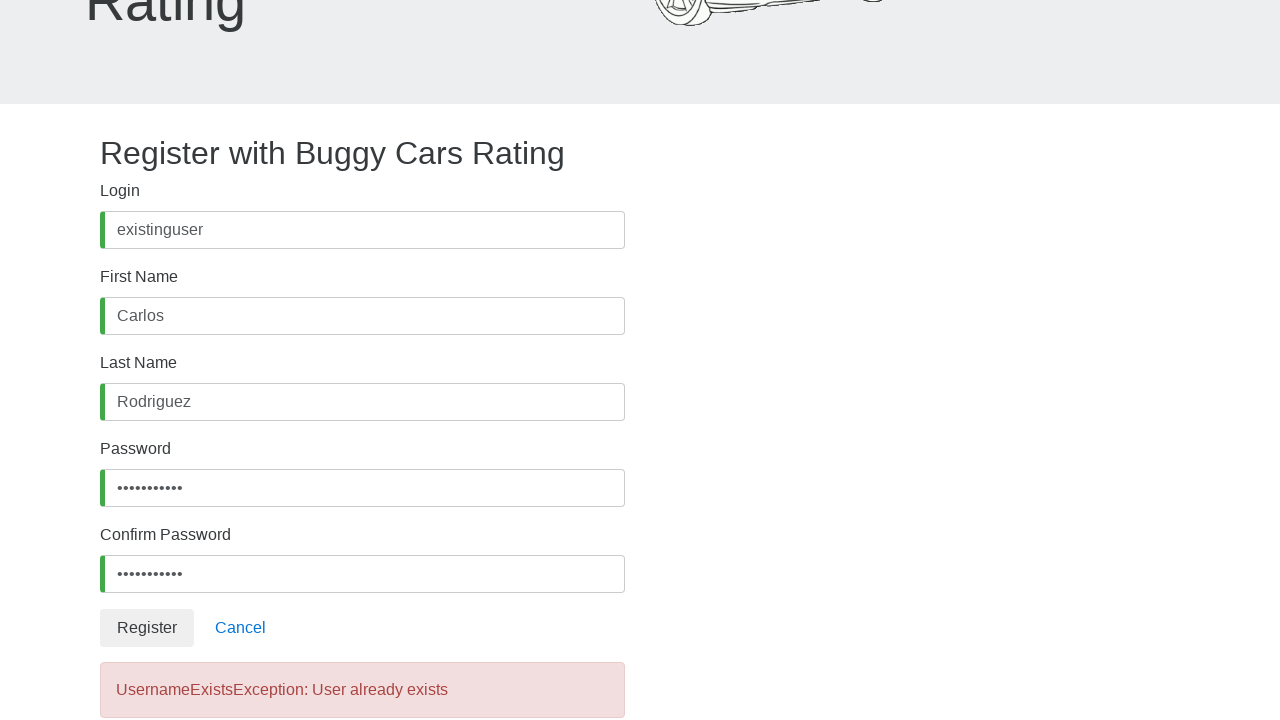